Tests vertical scrolling functionality on a page by scrolling to a specific position and then to the bottom of the page

Starting URL: https://grotechminds.com/vertical-scrolling/

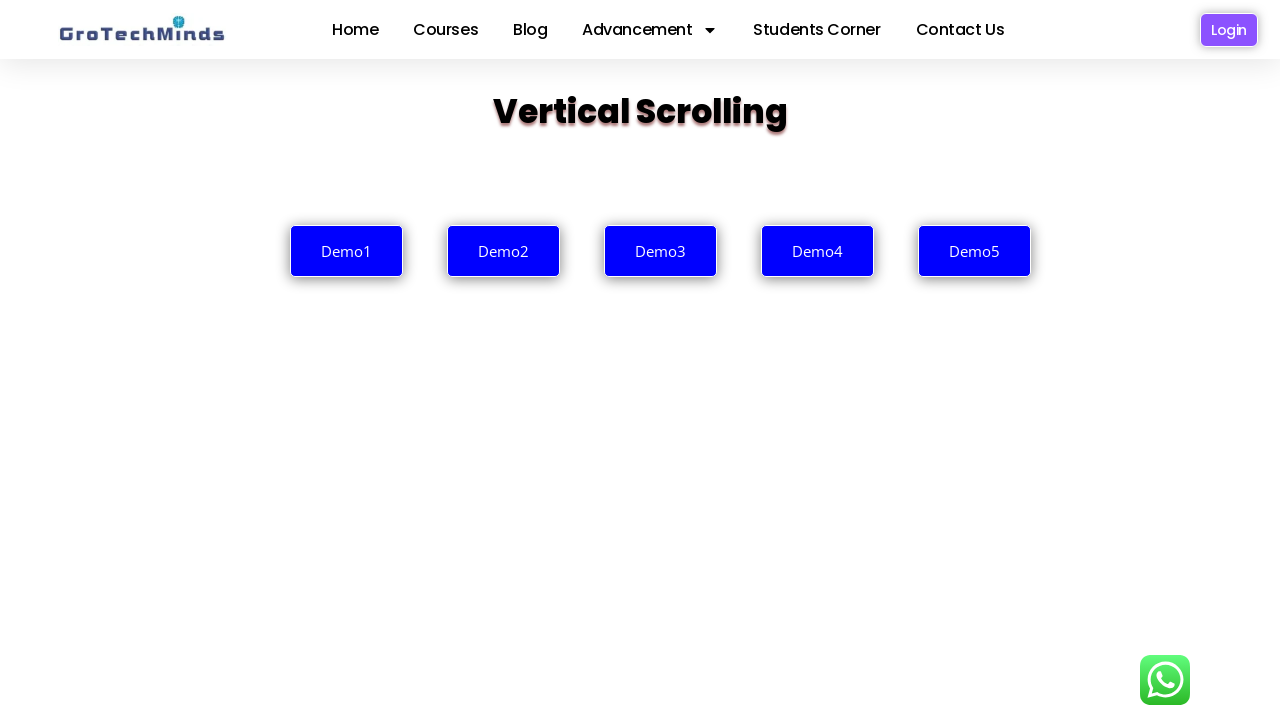

Scrolled down to 1800 pixels vertically
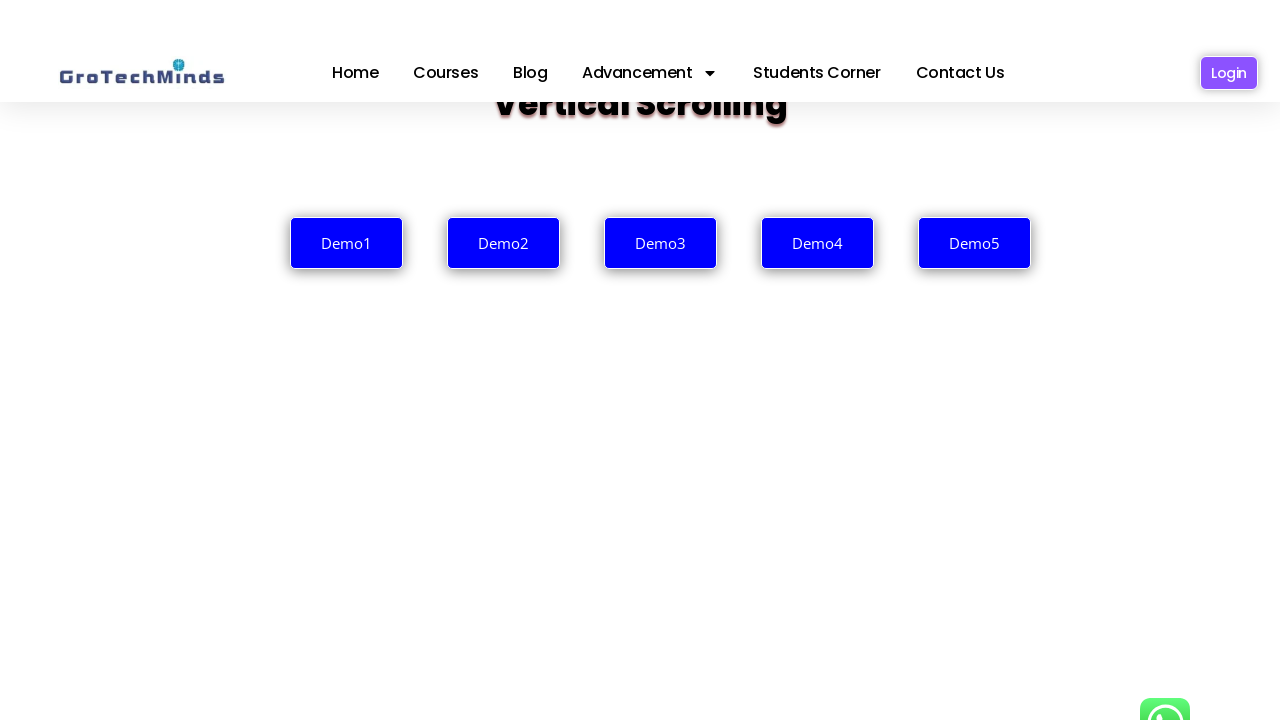

Scrolled to the bottom of the page
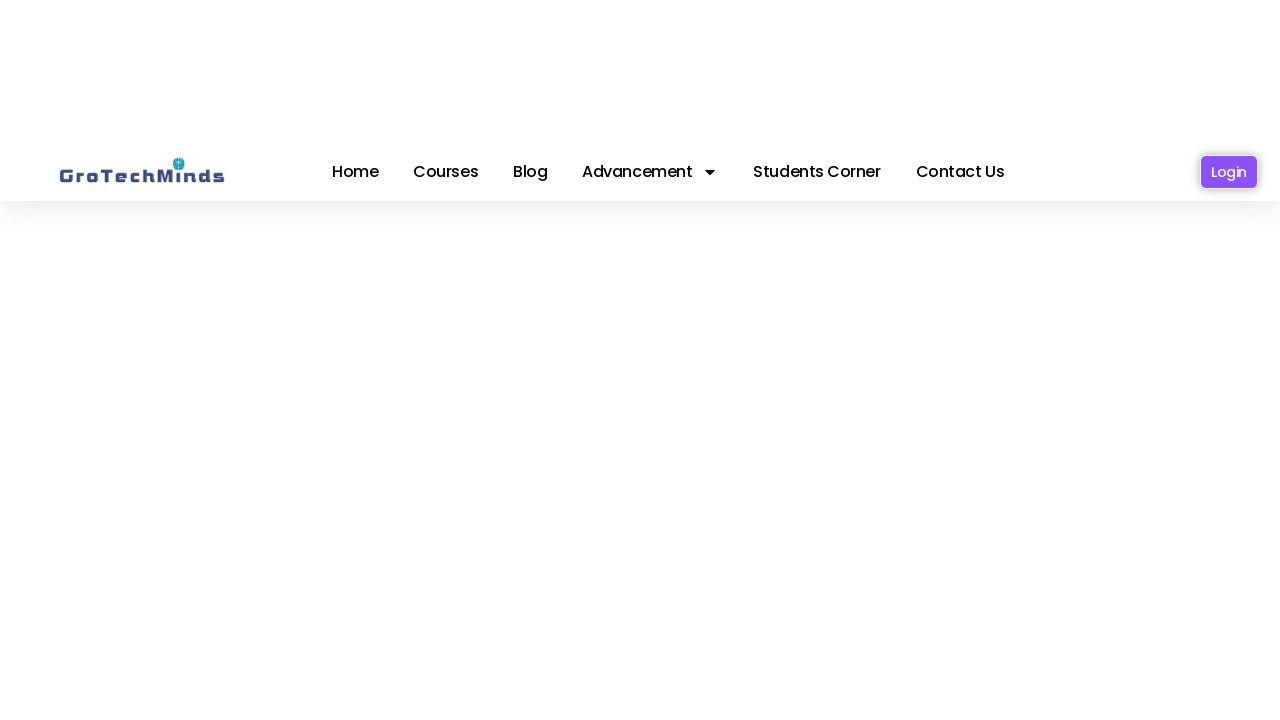

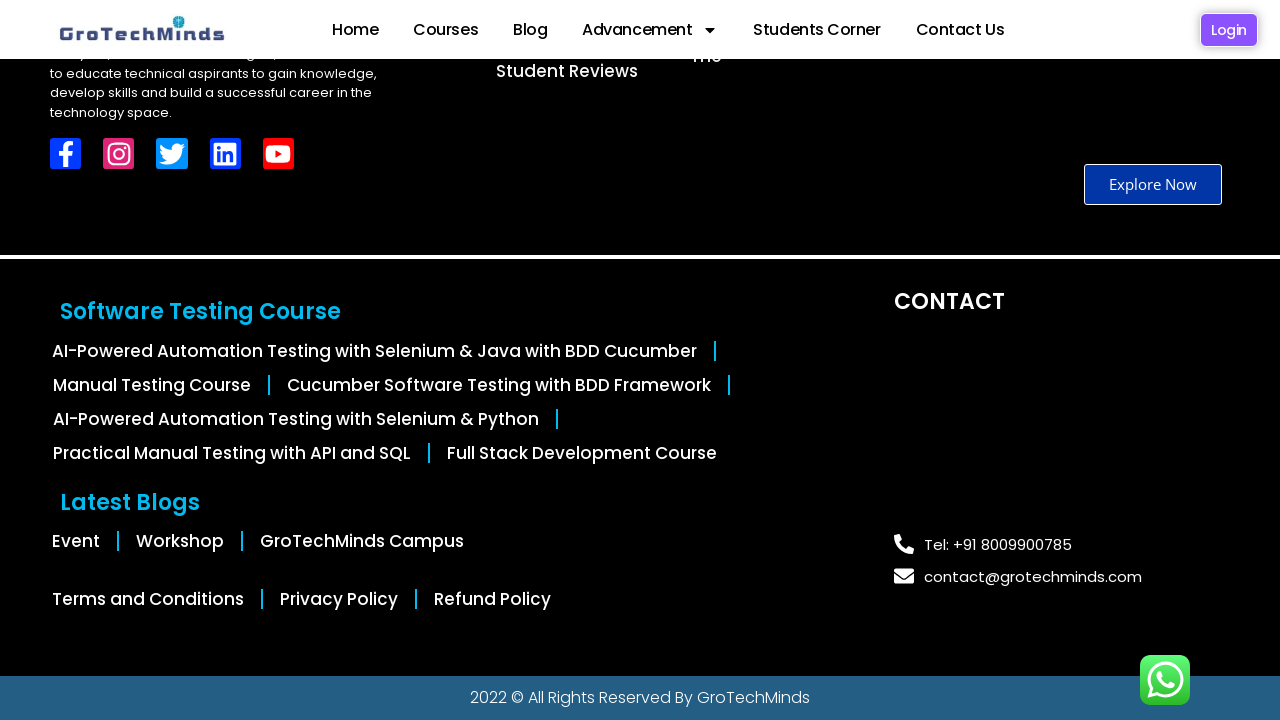